Tests navigation through footer links by clicking each link in the first column of the footer section

Starting URL: https://rahulshettyacademy.com/AutomationPractice/

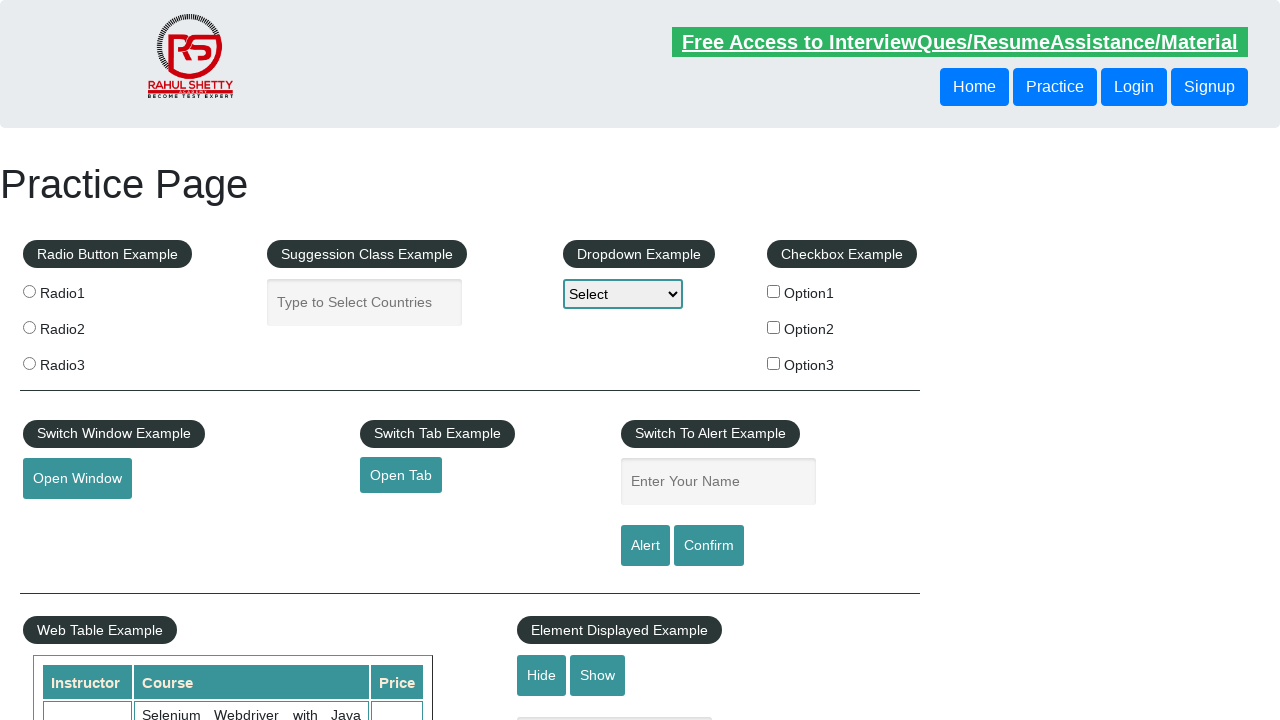

Retrieved count of all links on page
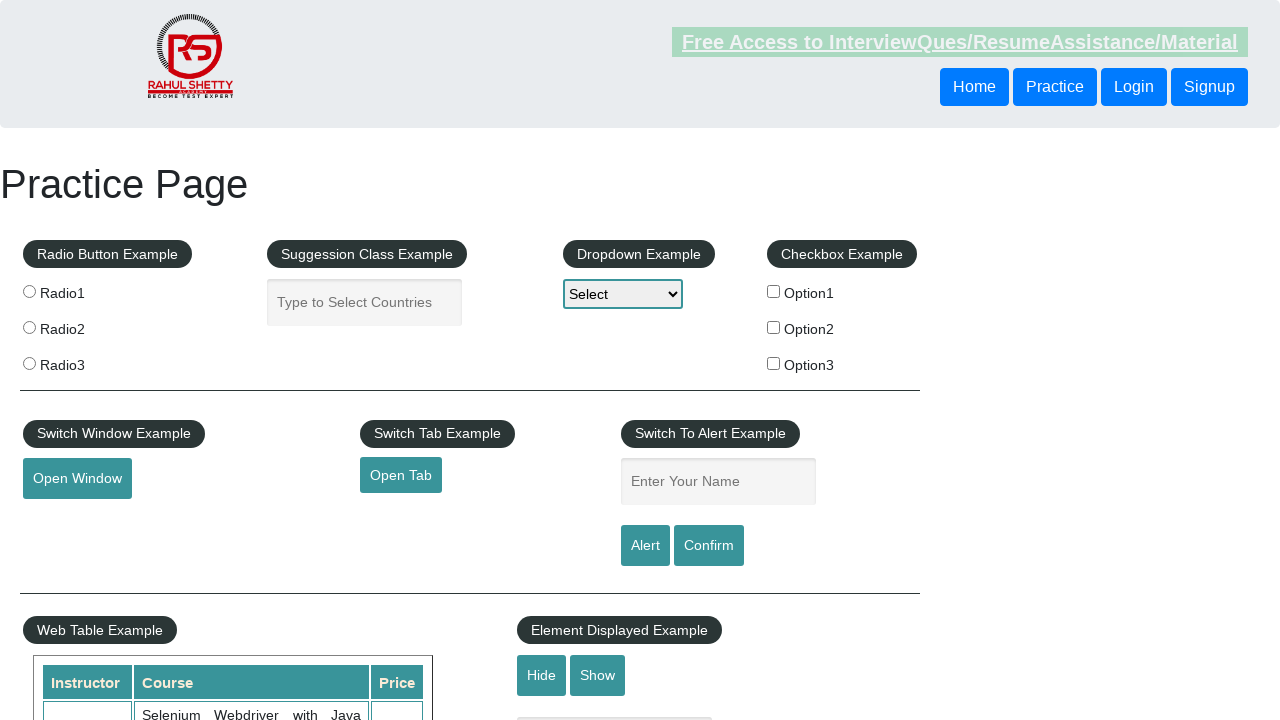

Retrieved count of links in footer section
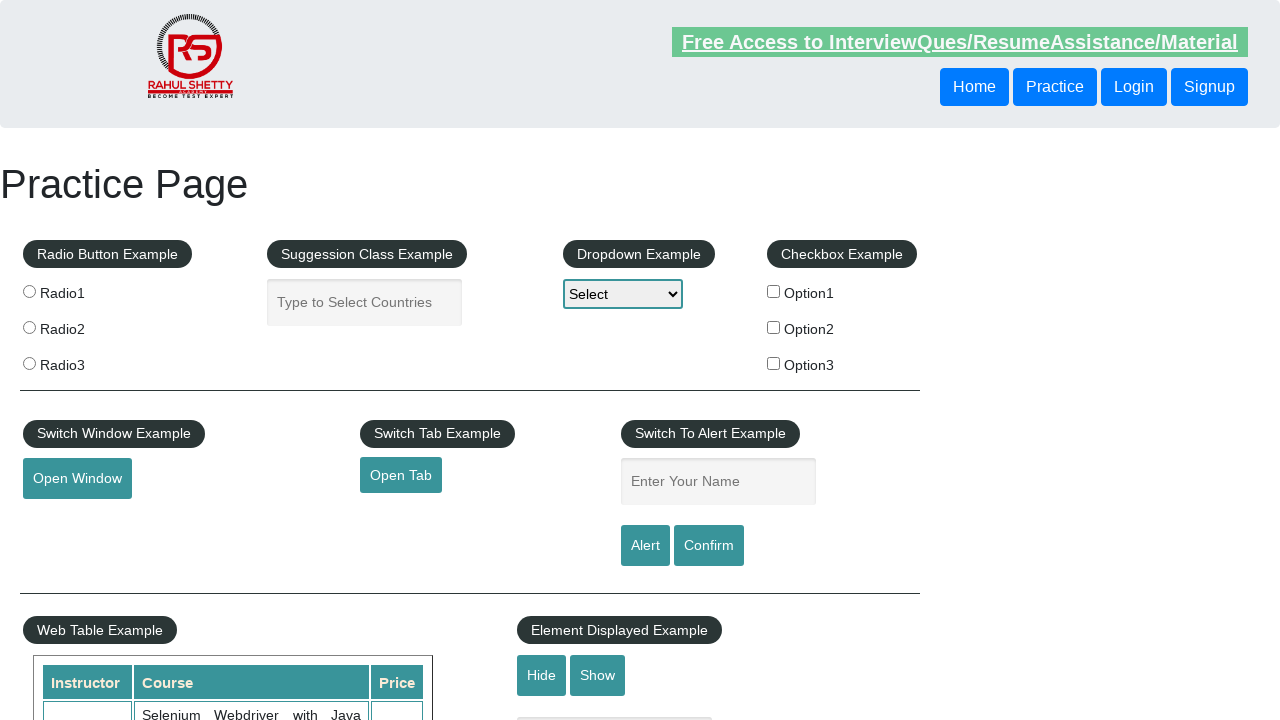

Located first column of footer table
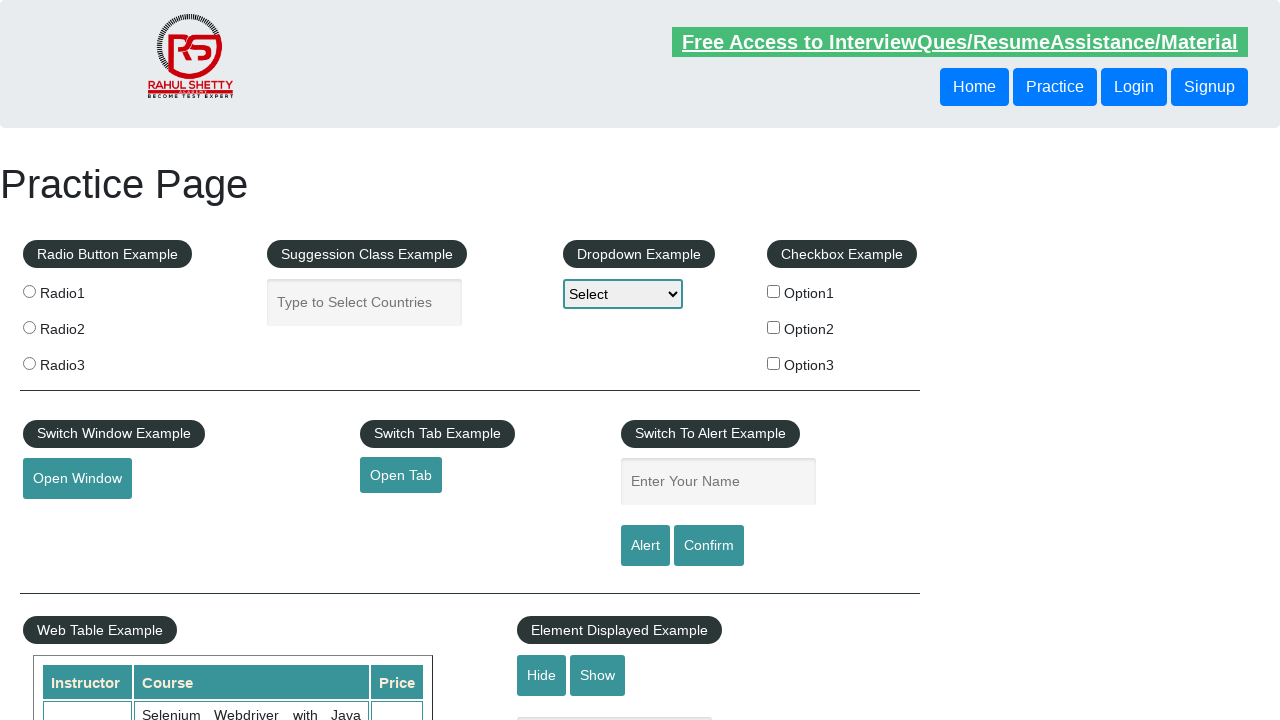

Retrieved count of 5 links in first footer column
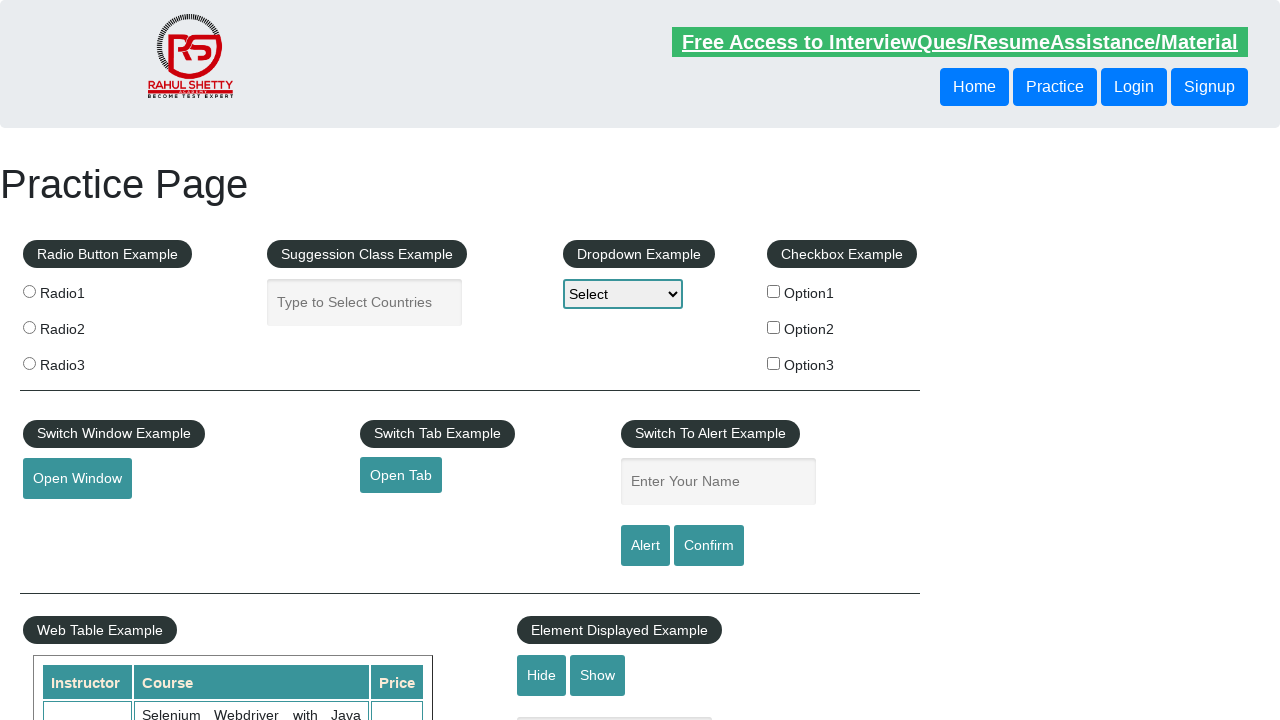

Clicked footer link 1 in first column at (157, 482) on #gf-BIG table tbody tr td:first-child ul >> a >> nth=0
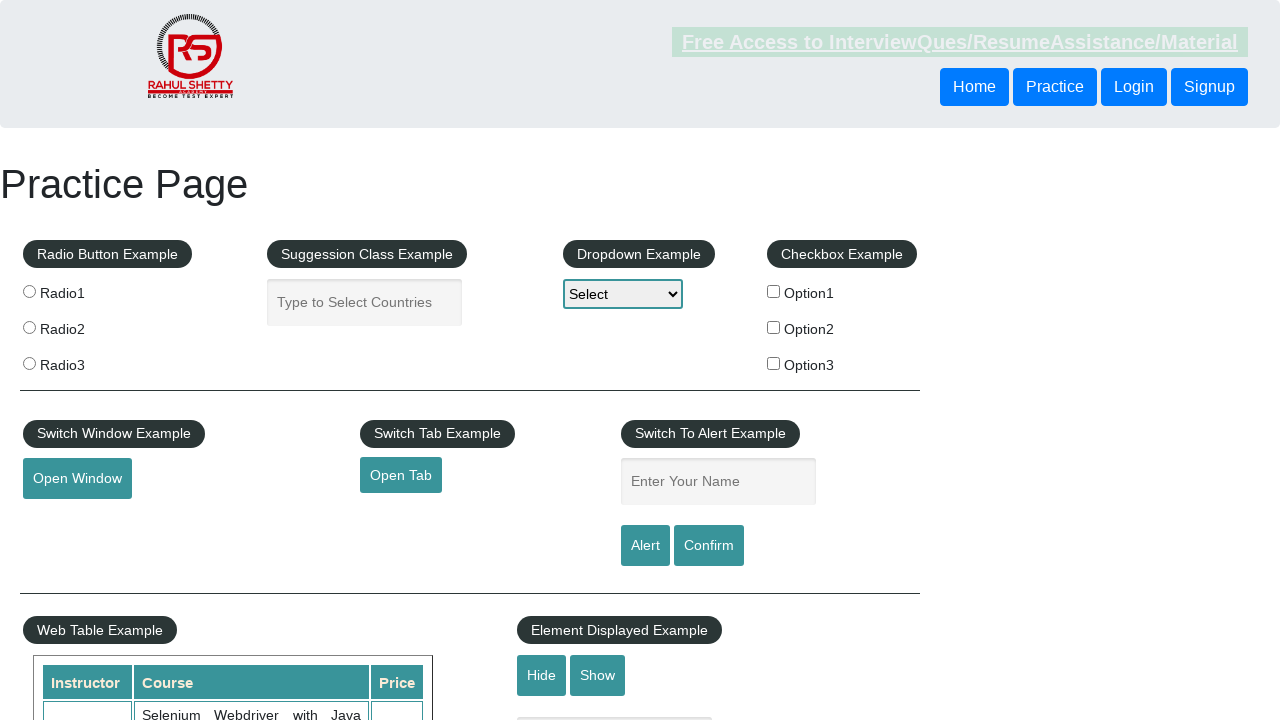

Navigated back to footer section
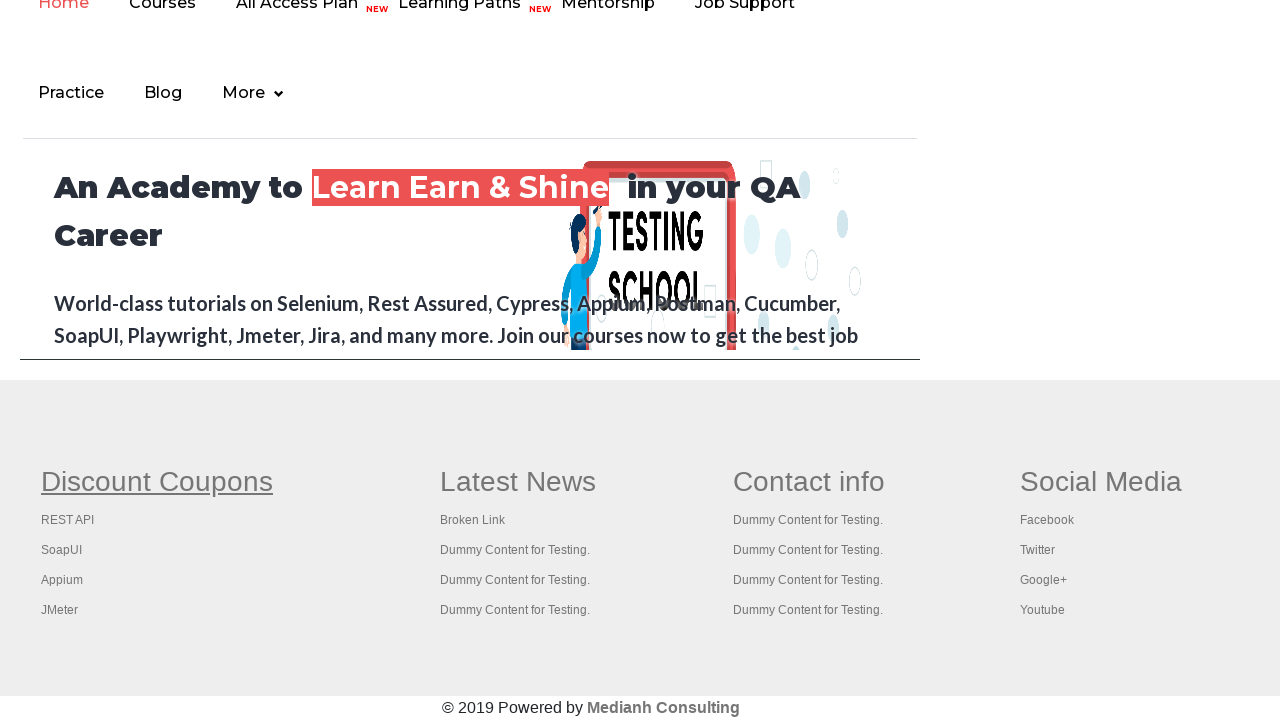

Waited for page to load after navigation
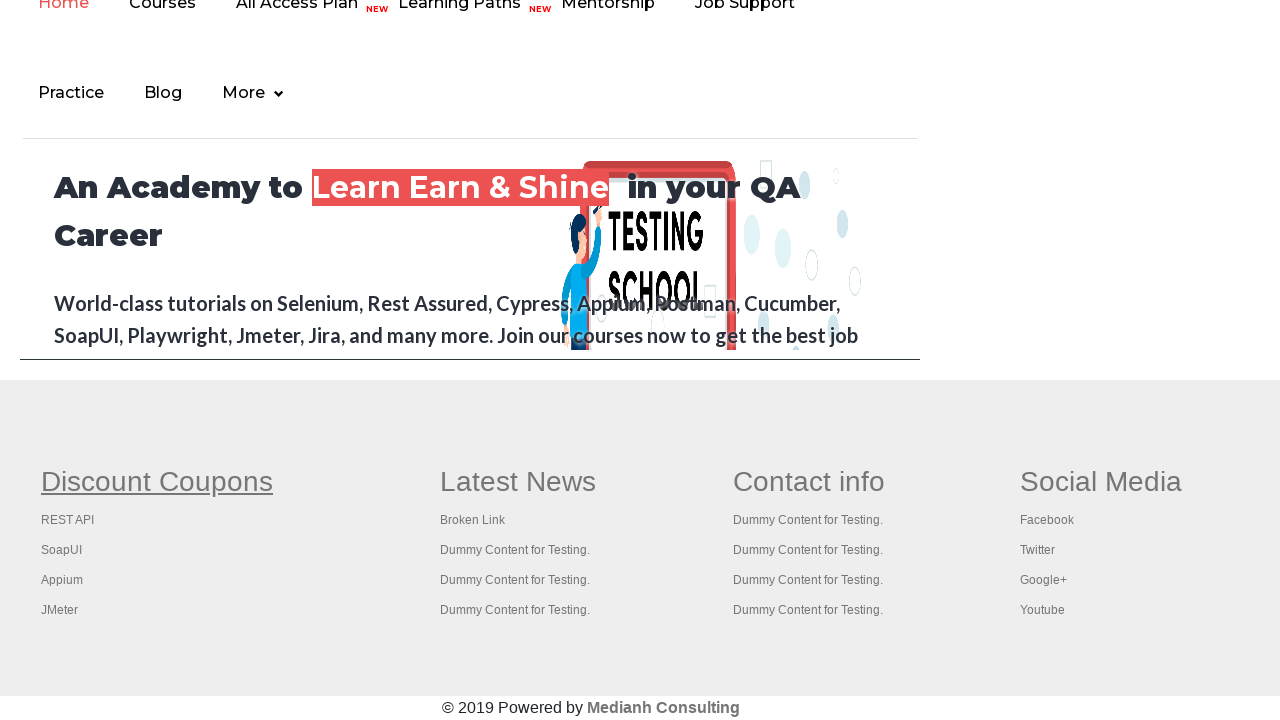

Clicked footer link 2 in first column at (68, 520) on #gf-BIG table tbody tr td:first-child ul >> a >> nth=1
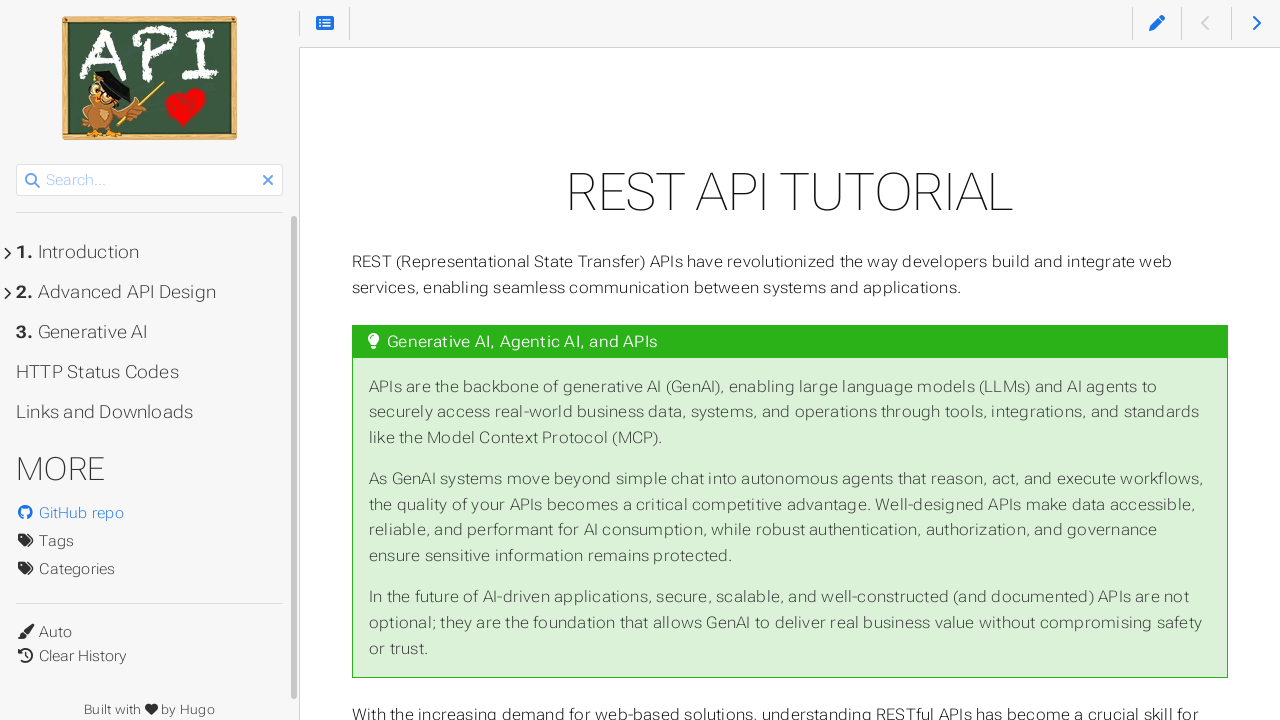

Navigated back to footer section
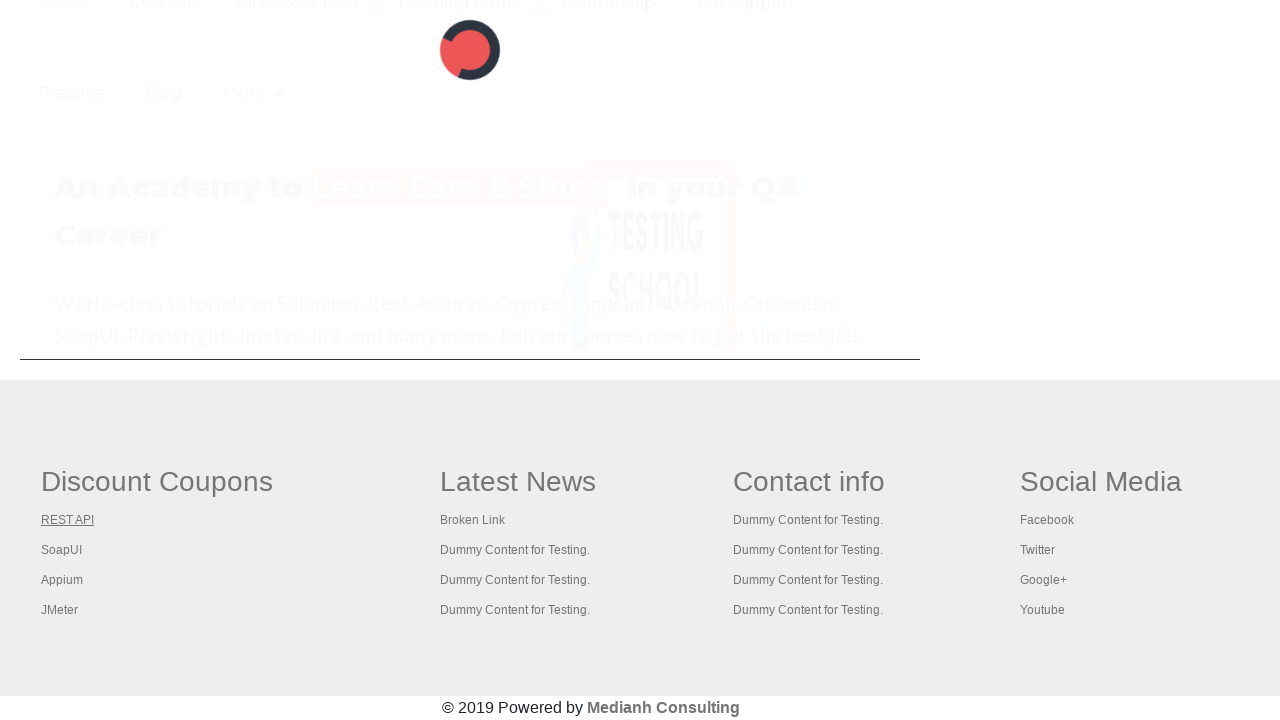

Waited for page to load after navigation
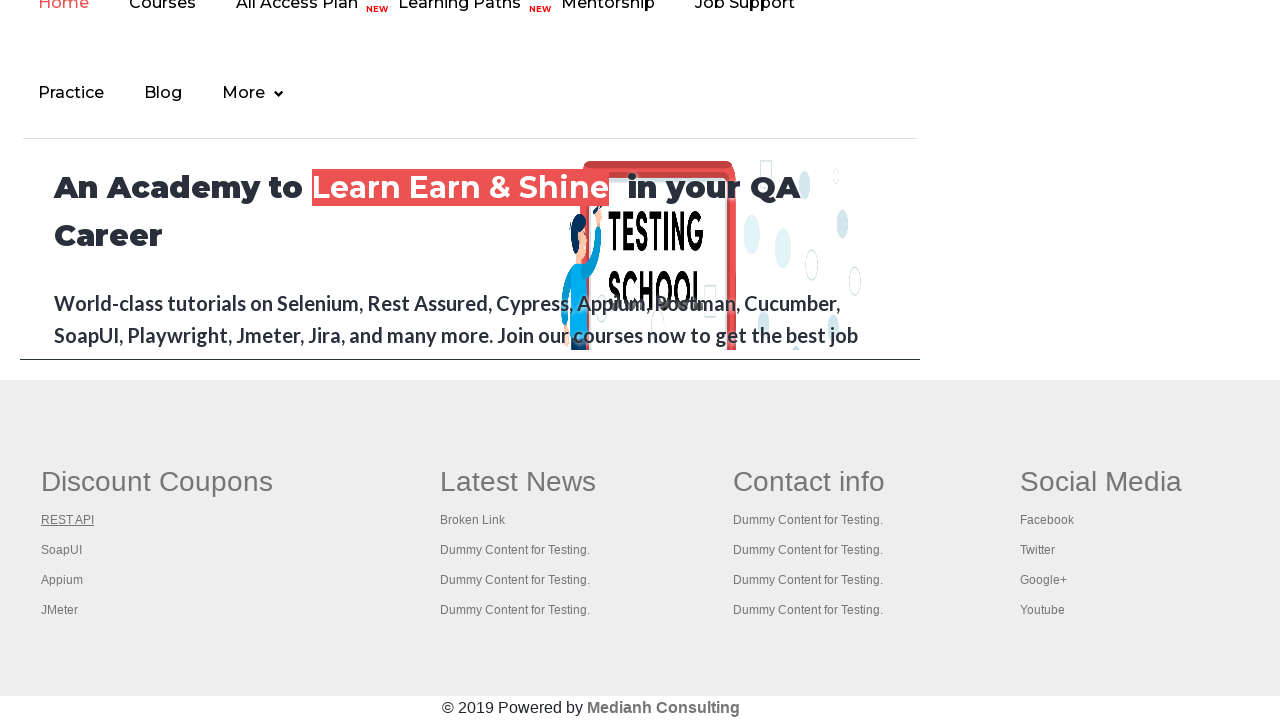

Clicked footer link 3 in first column at (62, 550) on #gf-BIG table tbody tr td:first-child ul >> a >> nth=2
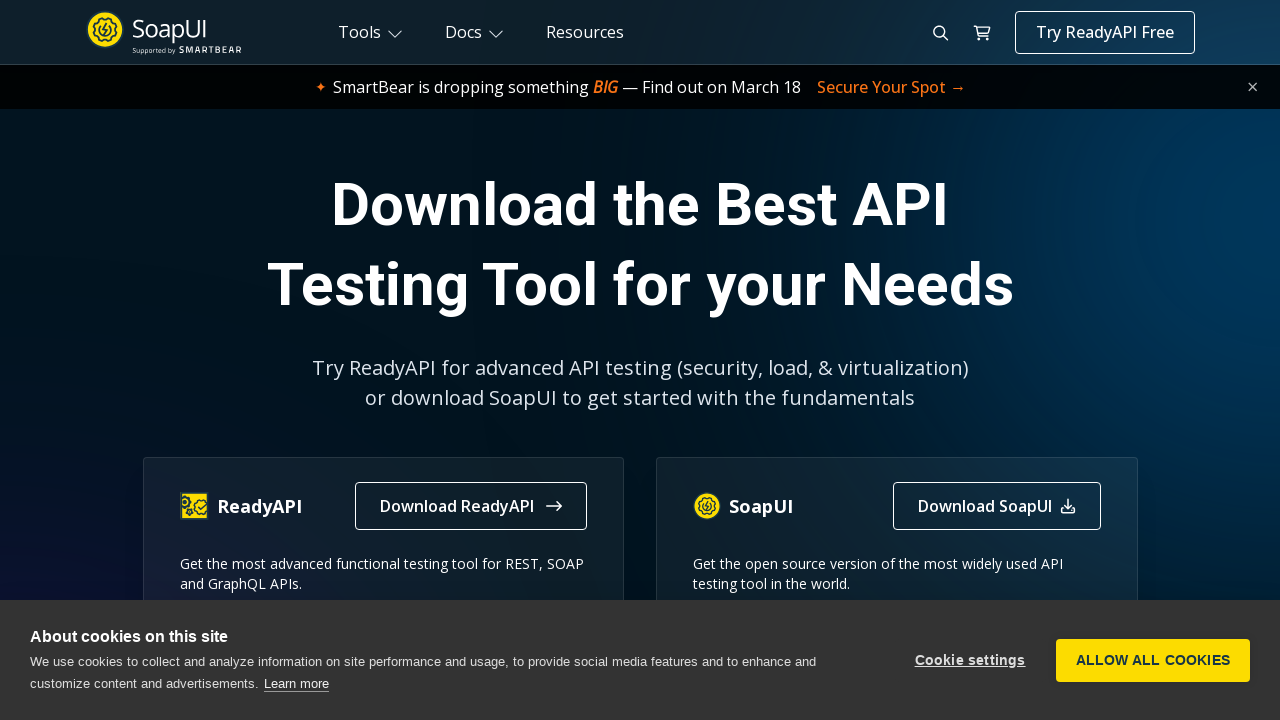

Navigated back to footer section
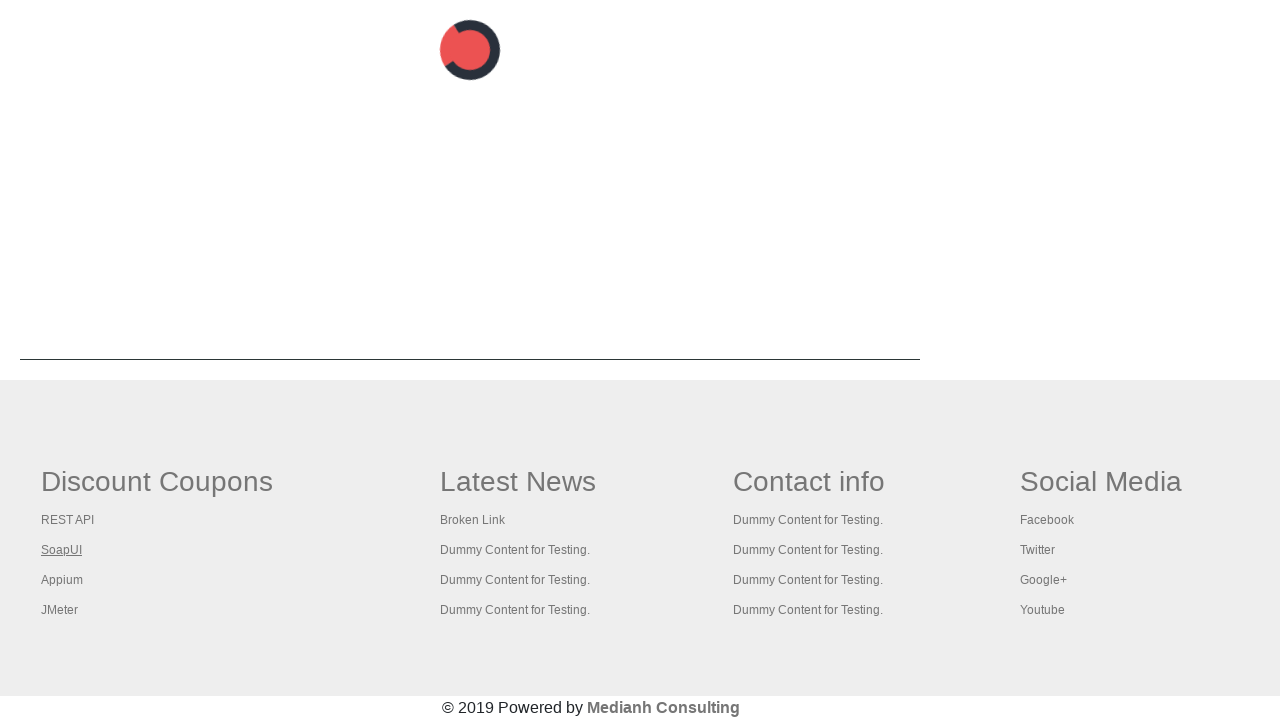

Waited for page to load after navigation
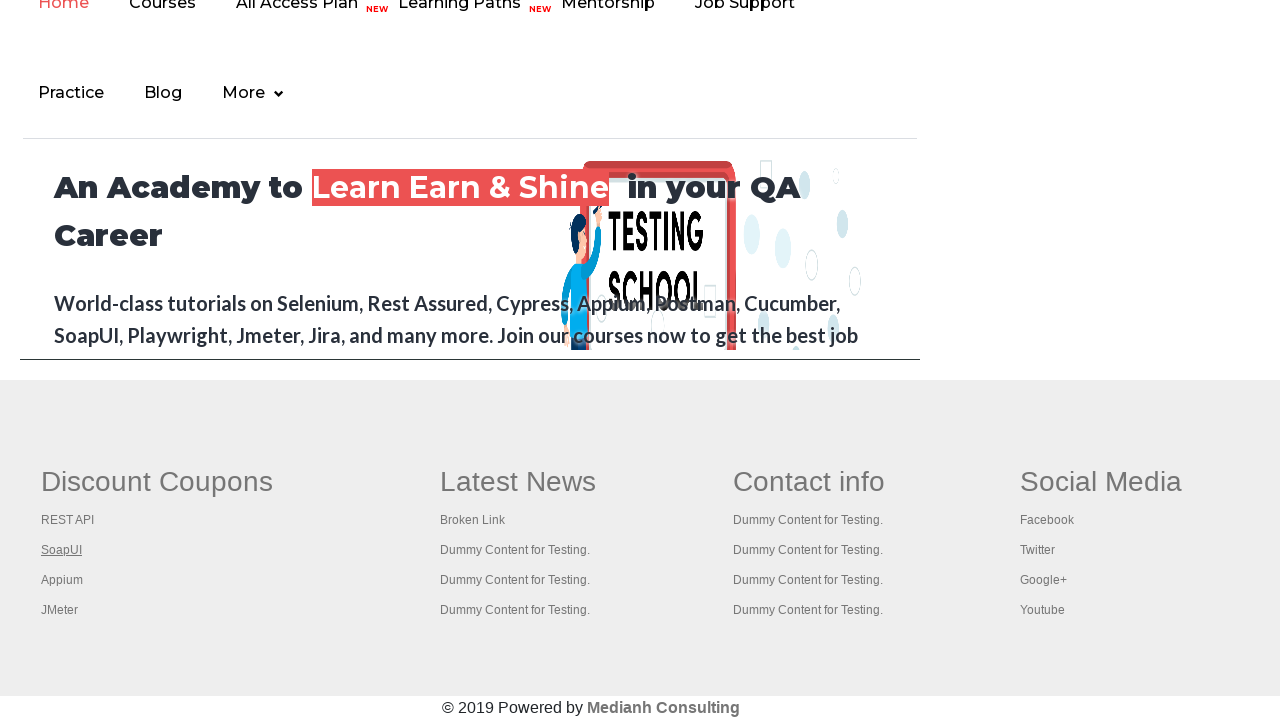

Clicked footer link 4 in first column at (62, 580) on #gf-BIG table tbody tr td:first-child ul >> a >> nth=3
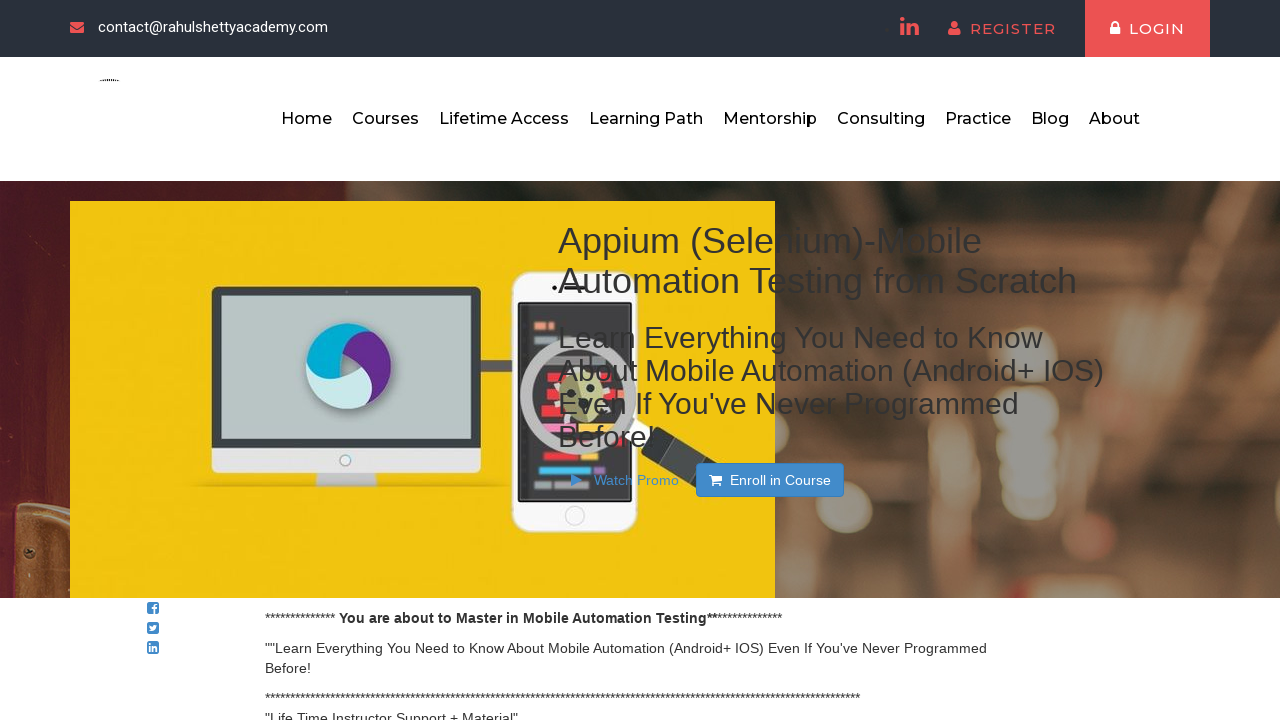

Navigated back to footer section
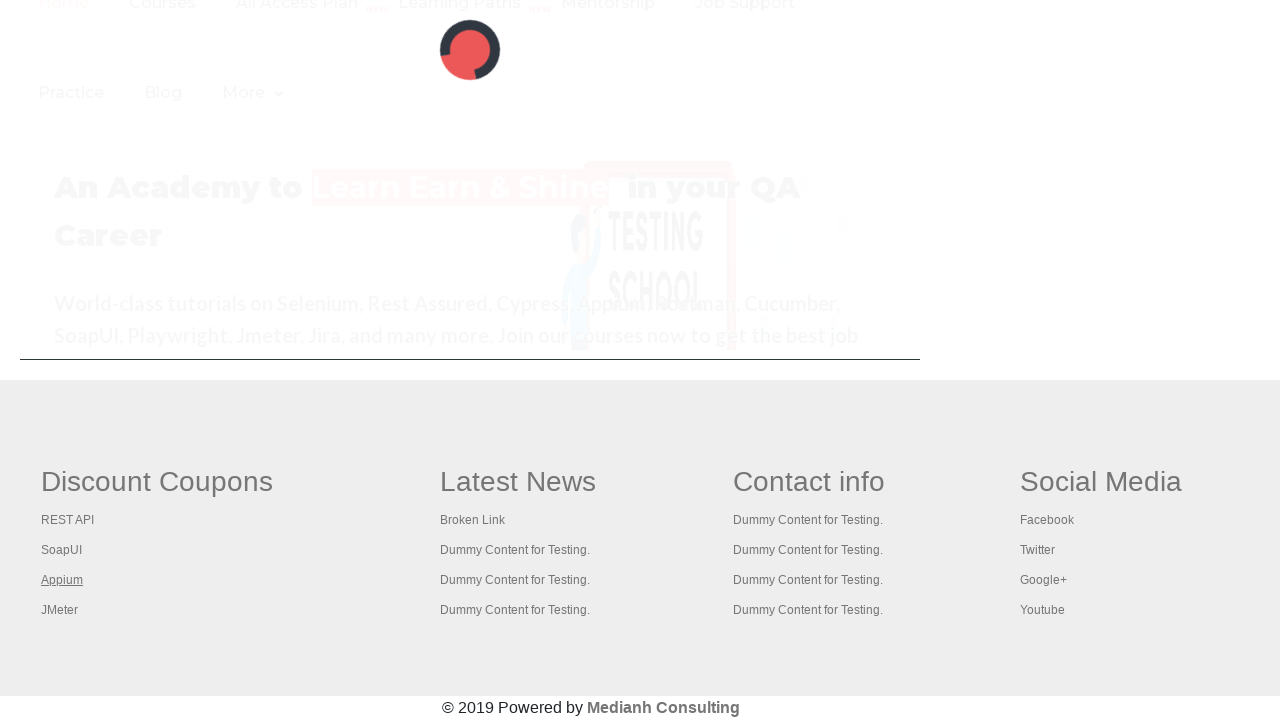

Waited for page to load after navigation
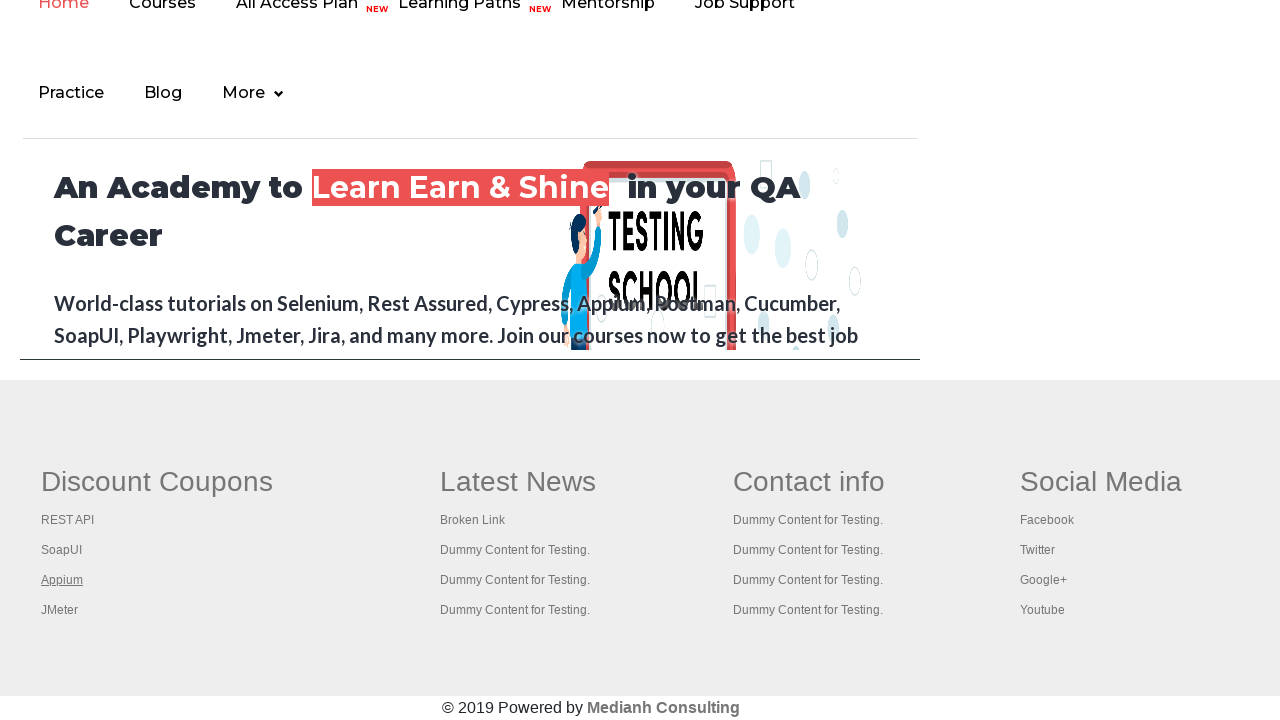

Clicked footer link 5 in first column at (60, 610) on #gf-BIG table tbody tr td:first-child ul >> a >> nth=4
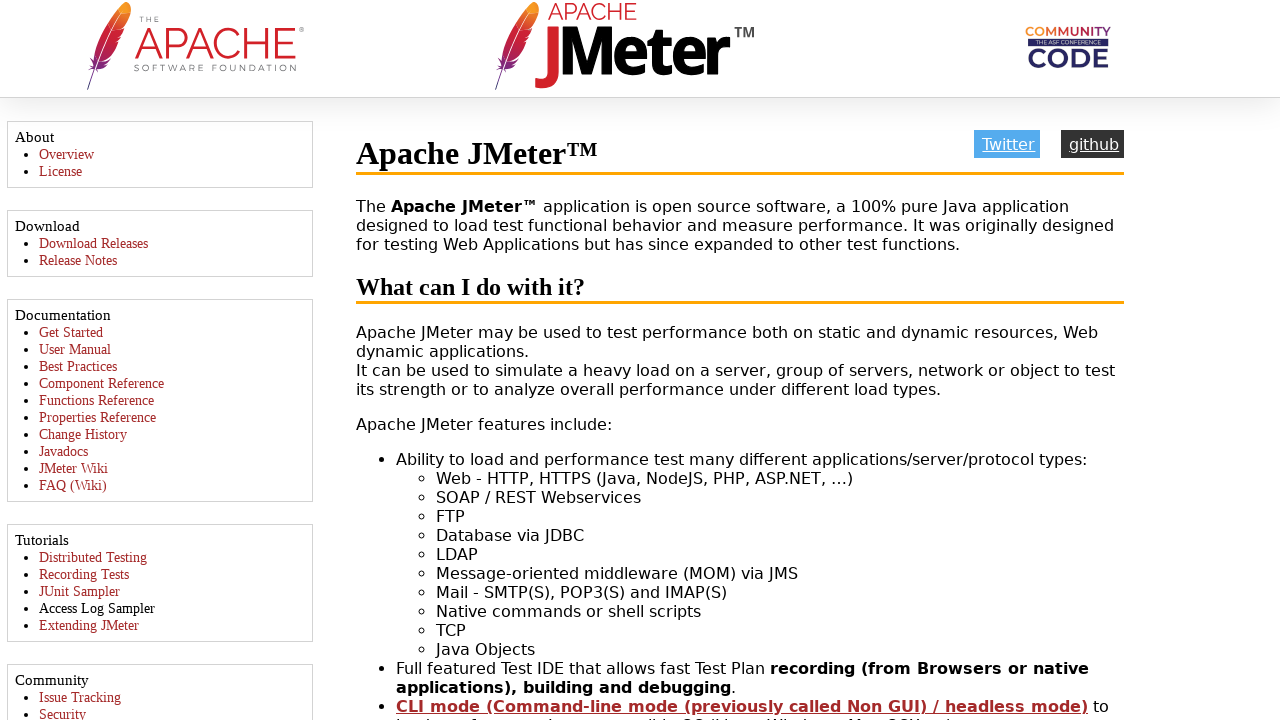

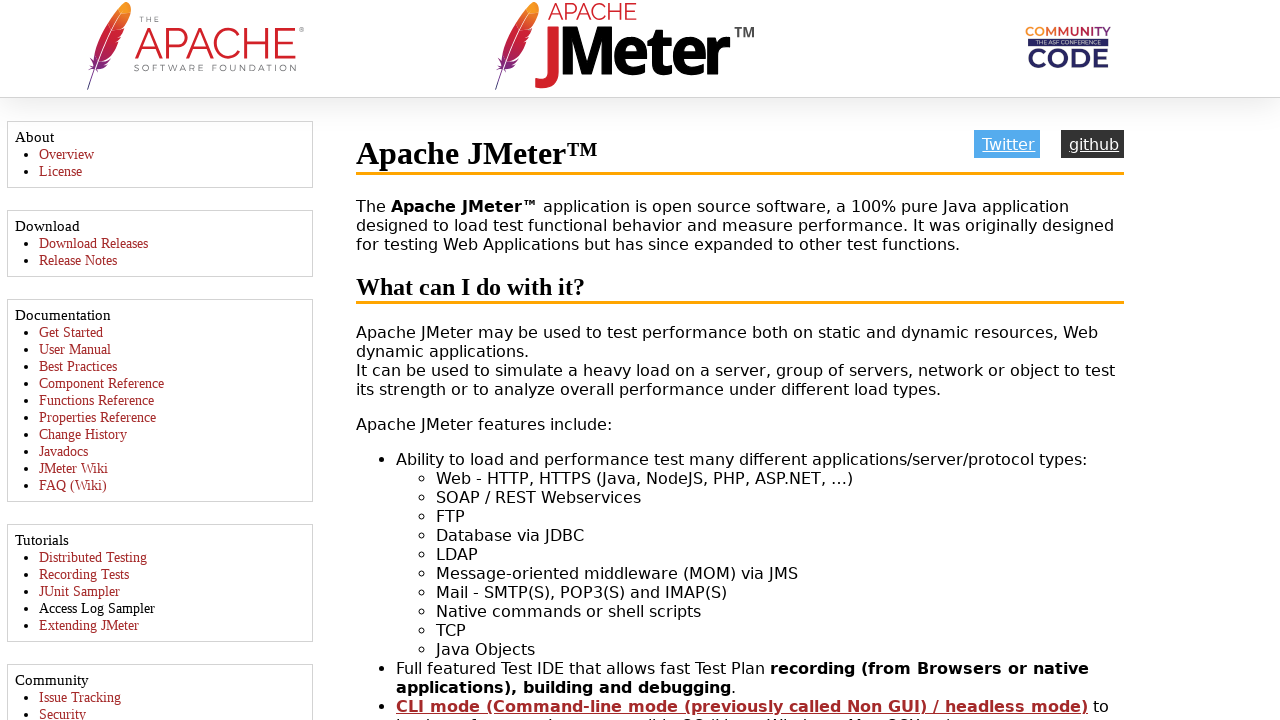